Tests radio button functionality by checking if the green radio button is enabled and visible, then selecting it if not already selected

Starting URL: https://selenium08.blogspot.com/2019/08/radio-buttons.html

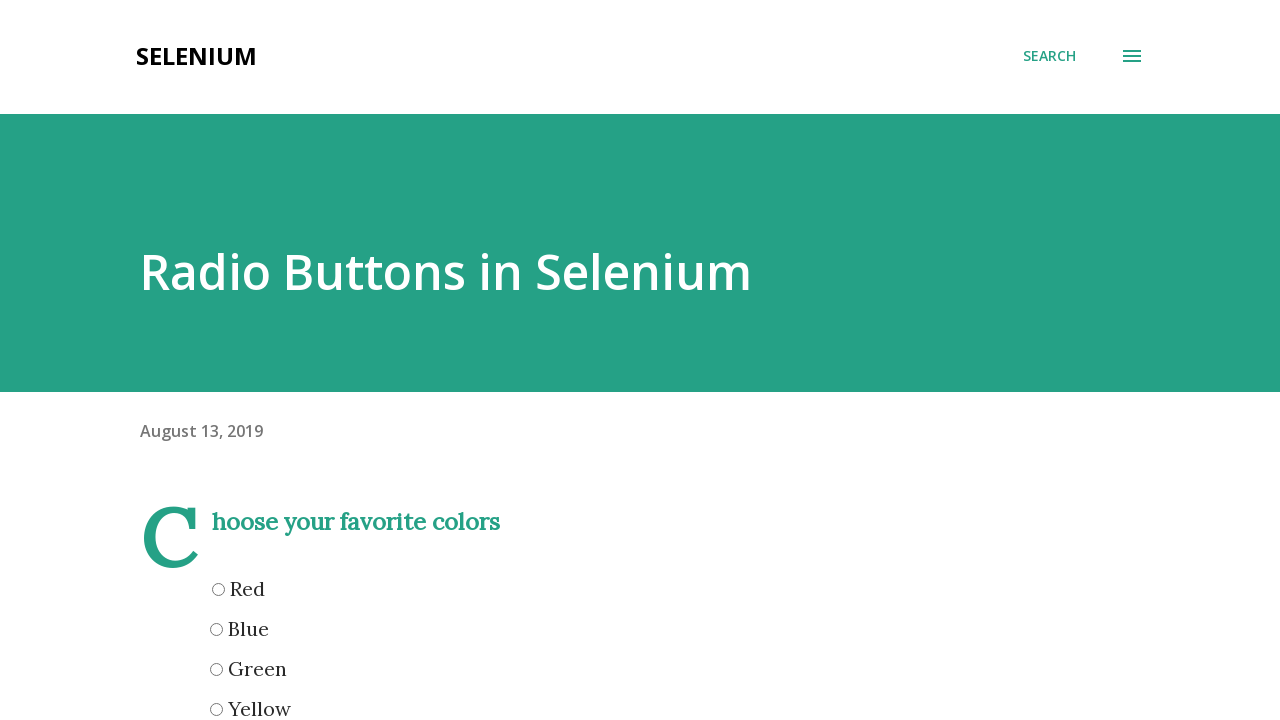

Located the green radio button element
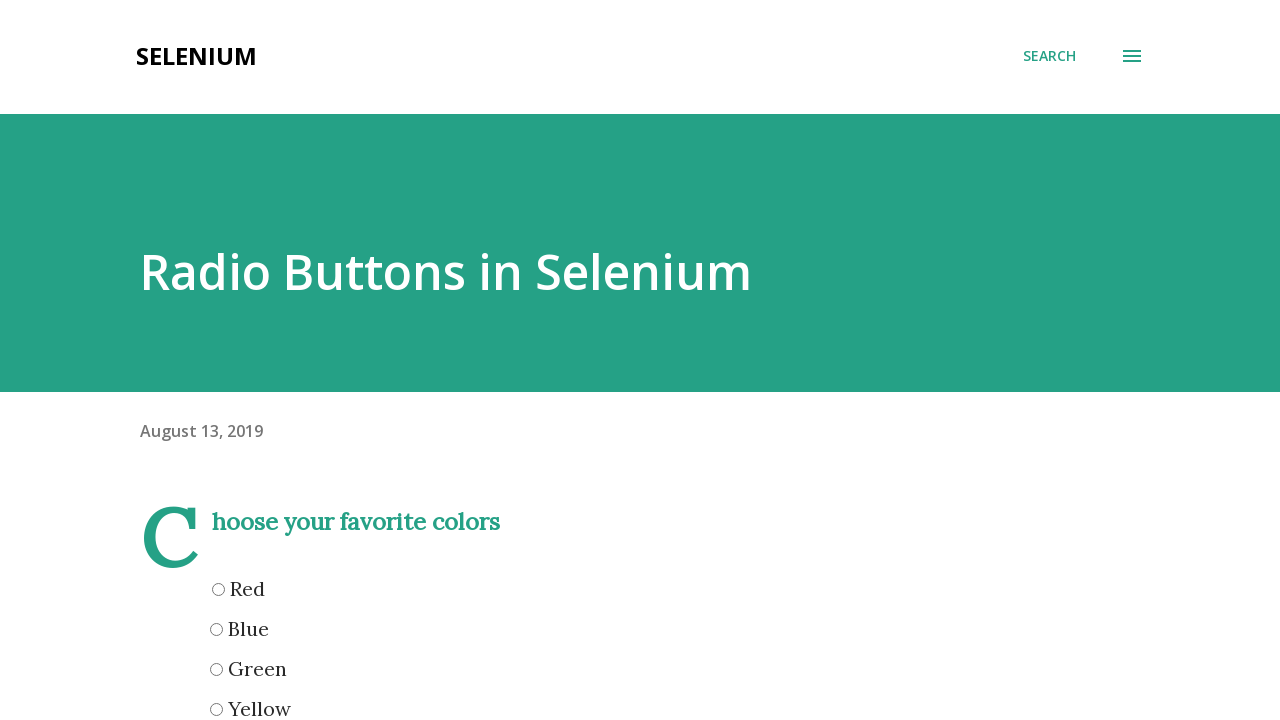

Radio button is enabled and visible
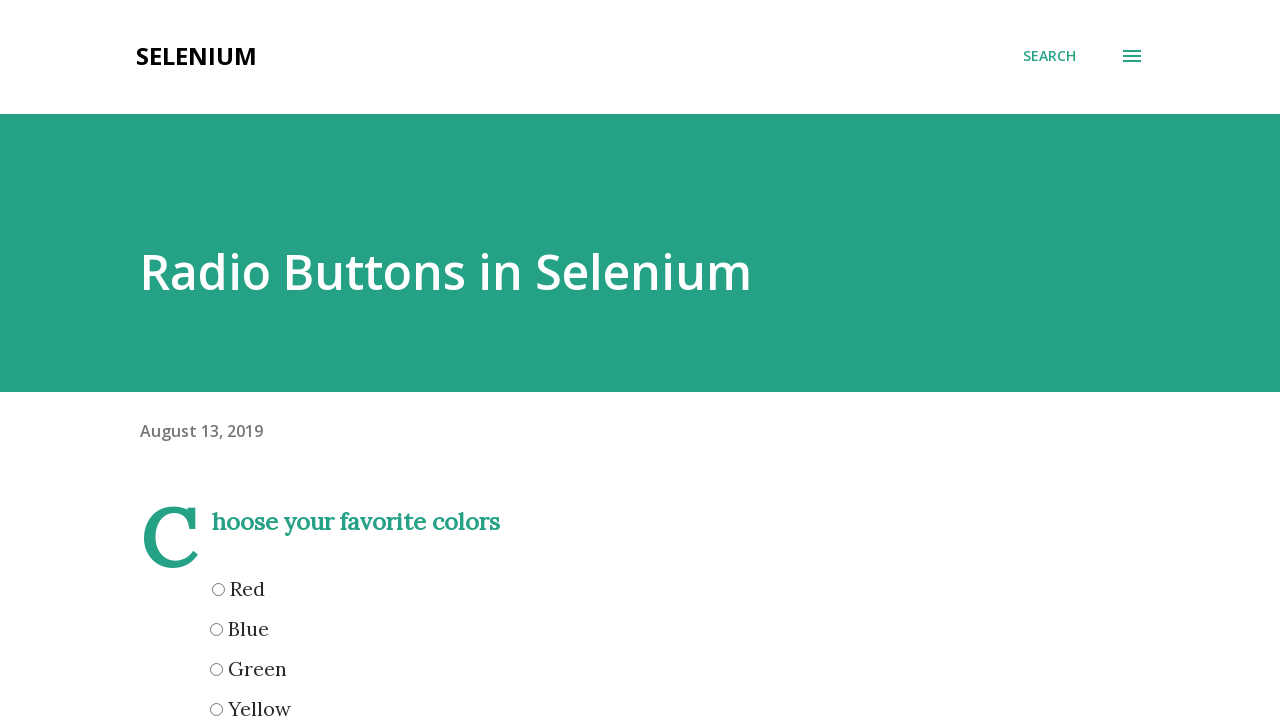

Verified that green radio button is not checked
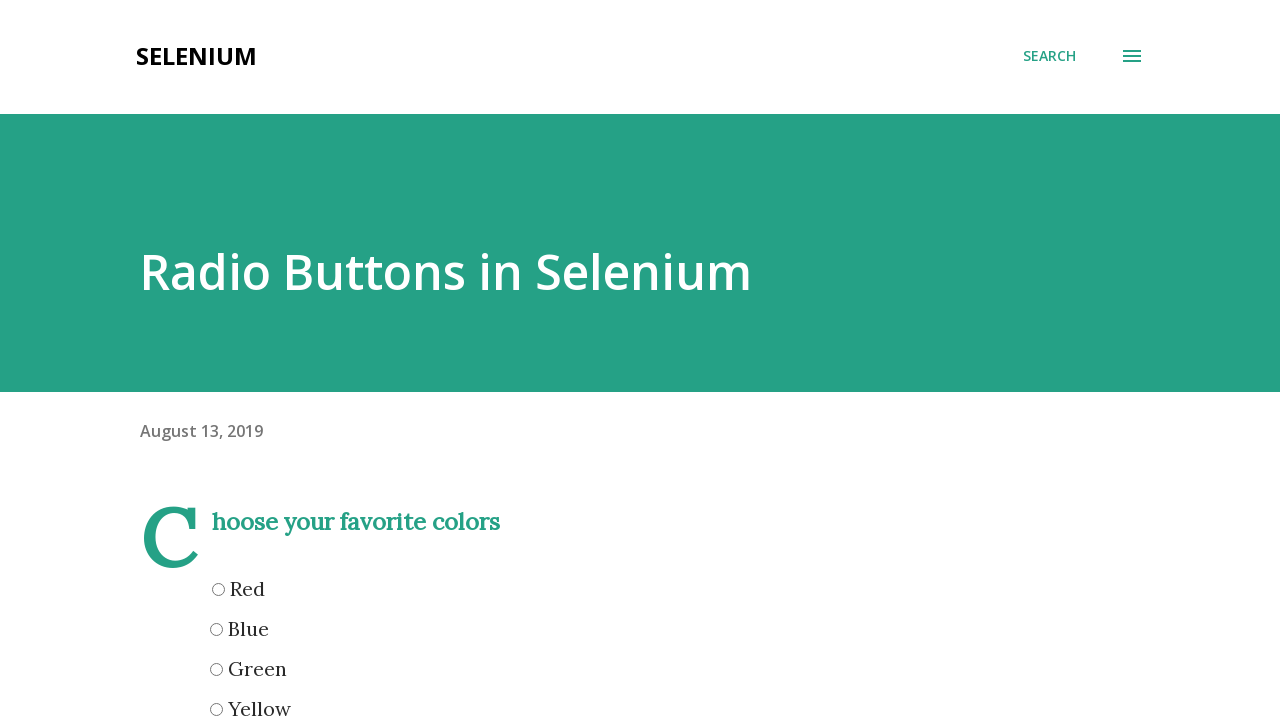

Clicked the green radio button to select it at (216, 669) on xpath=//input[@name='green']
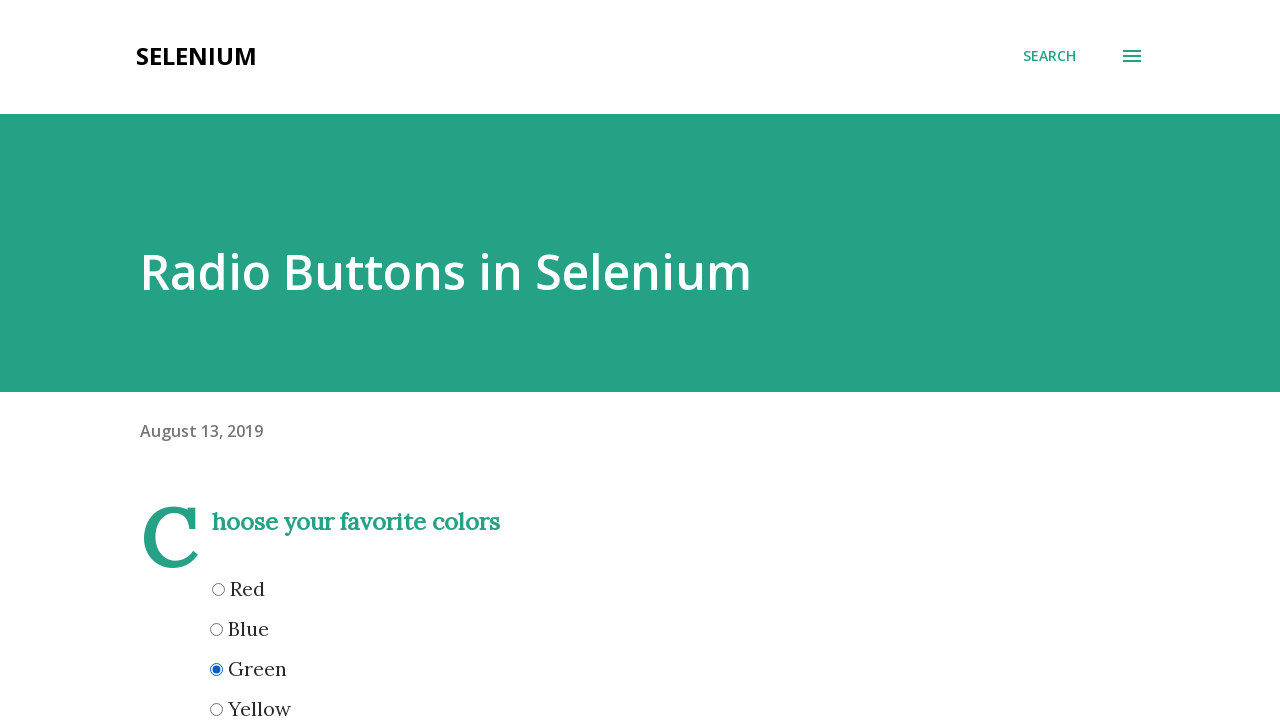

'Green' option is successfully selected
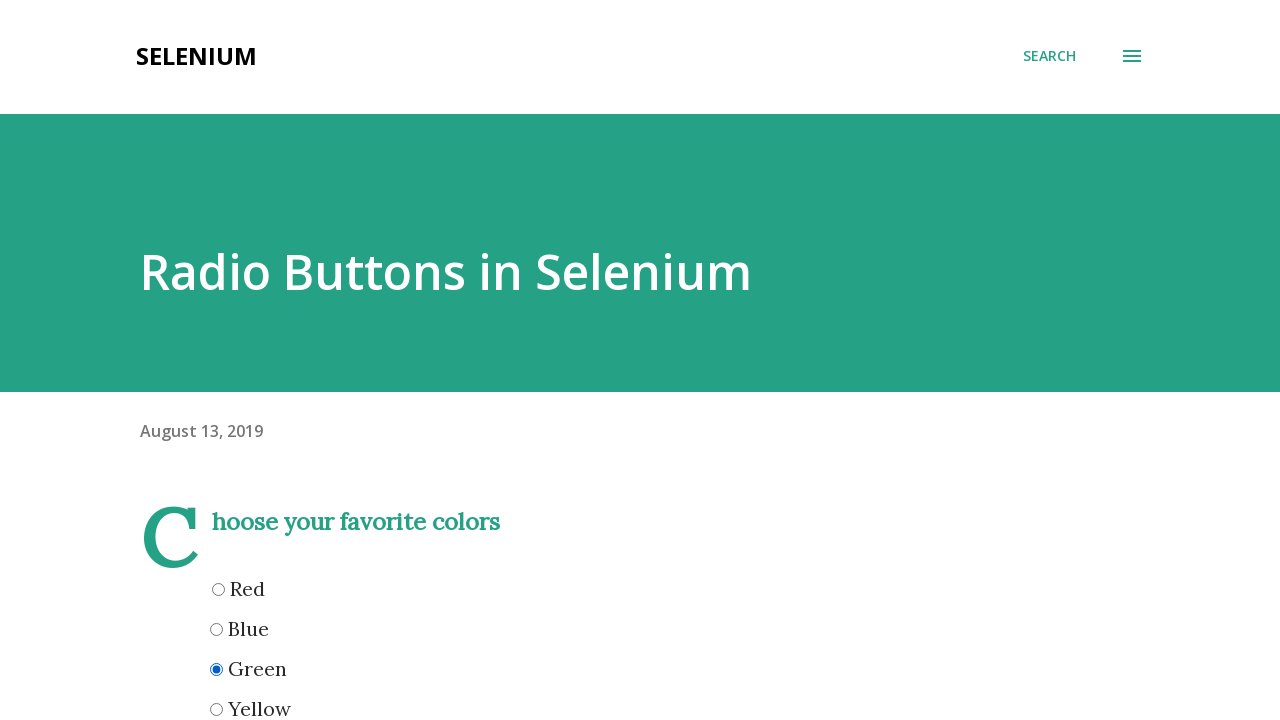

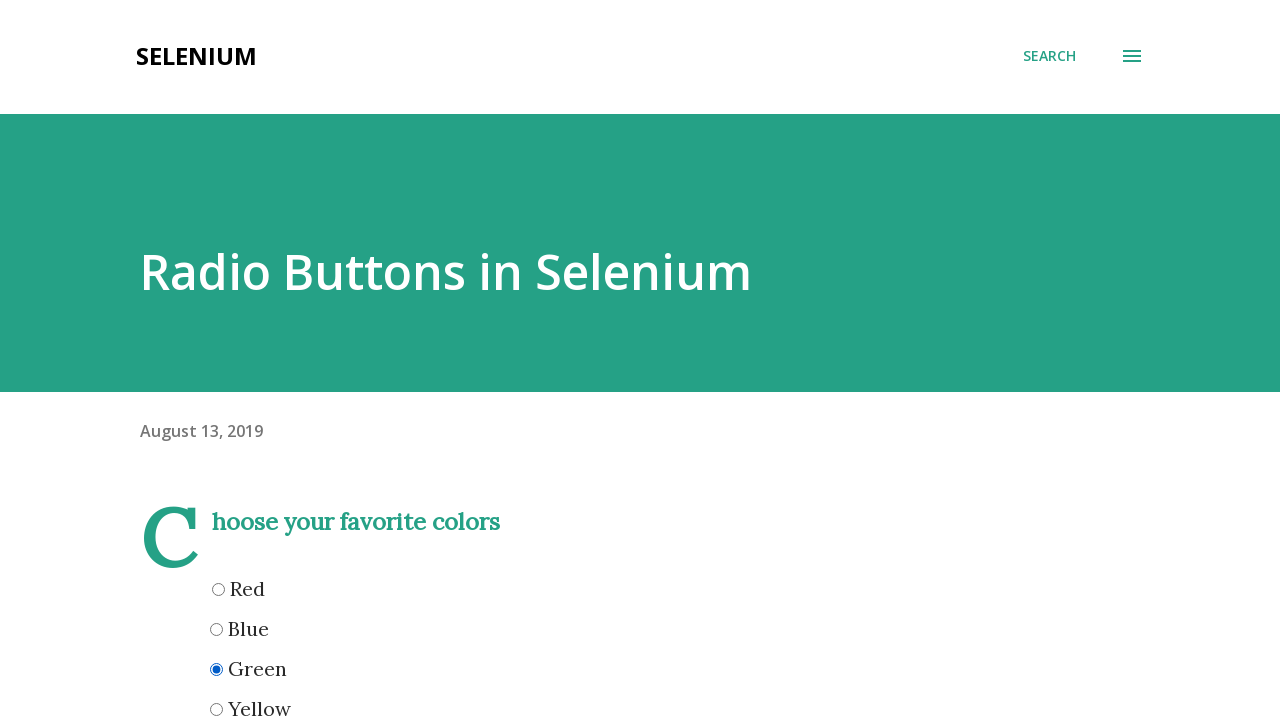